Tests window handling by clicking on Help link which opens a new window, switches to it, and then switches back to the parent window

Starting URL: https://www.redbus.in/

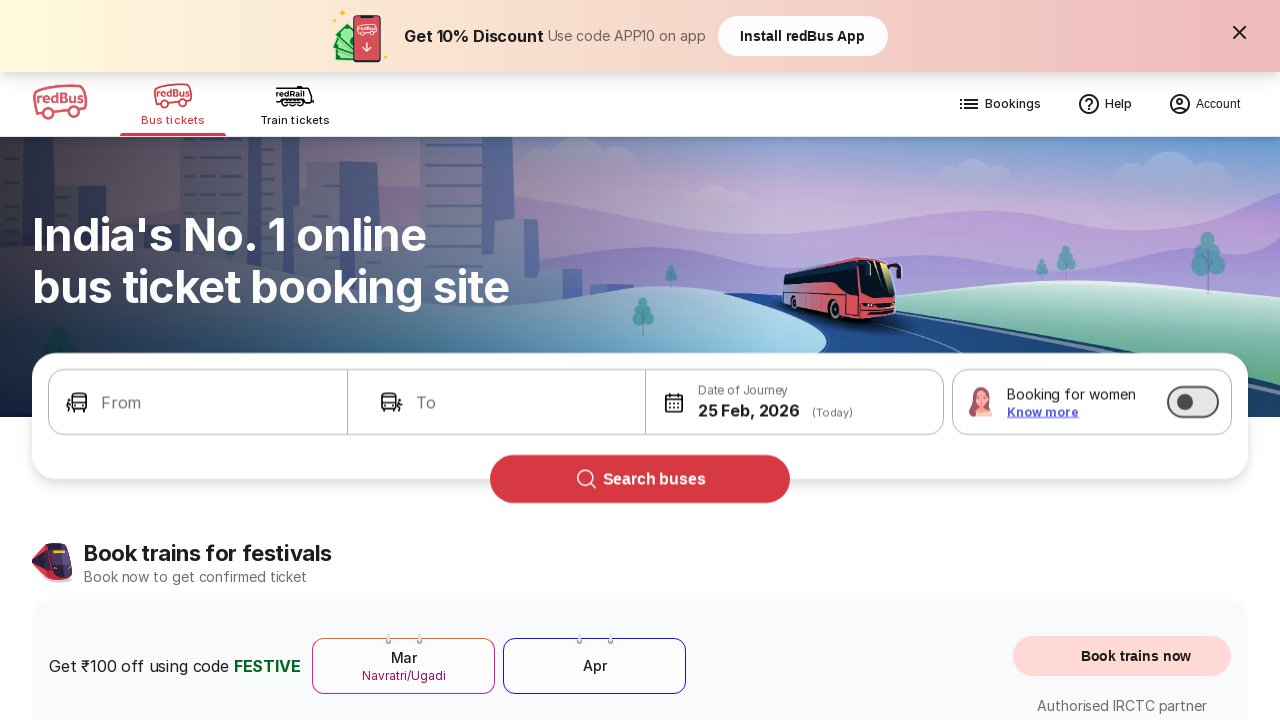

Clicked Help link which opened a new window at (1104, 104) on a:has-text('Help')
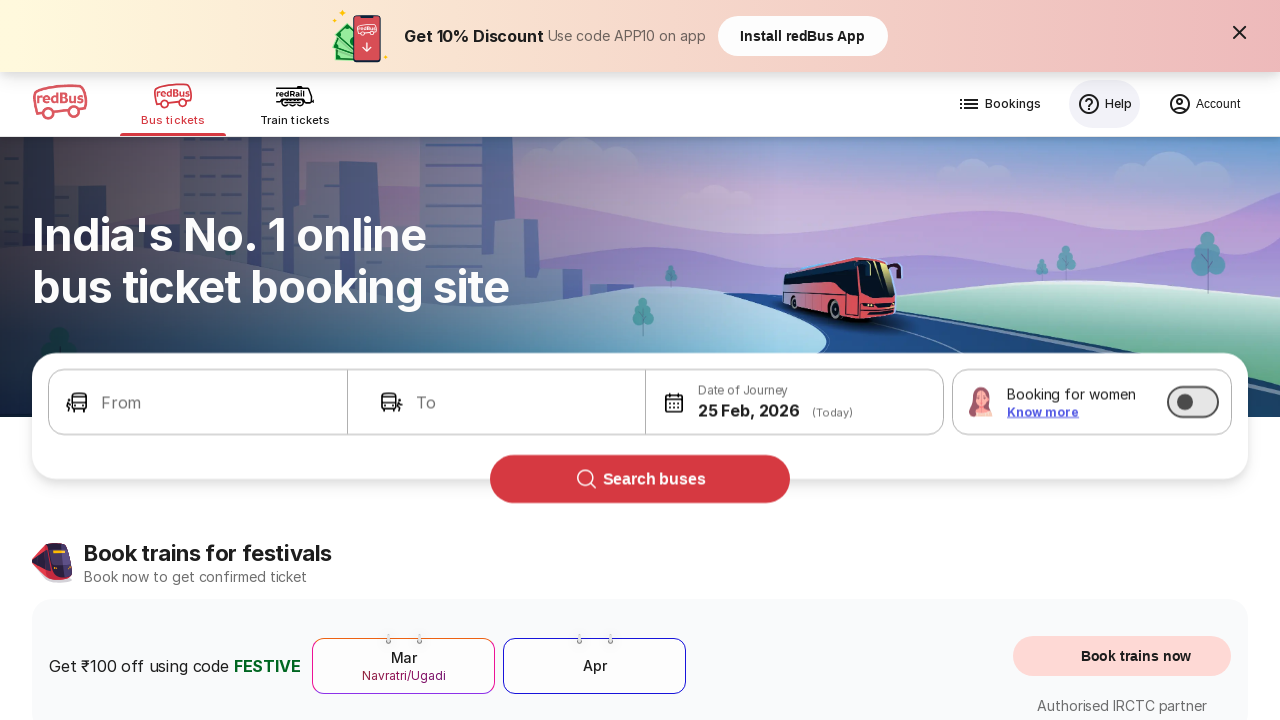

Captured new page object from Help link click
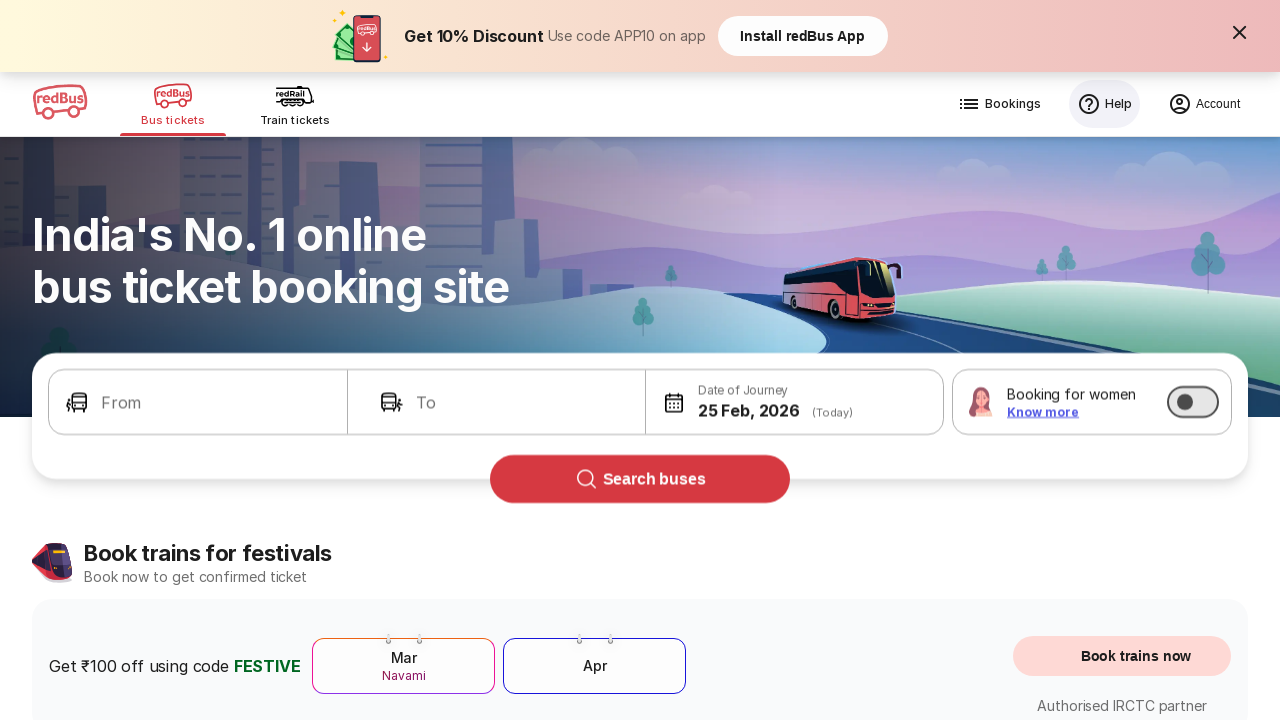

New page loaded completely
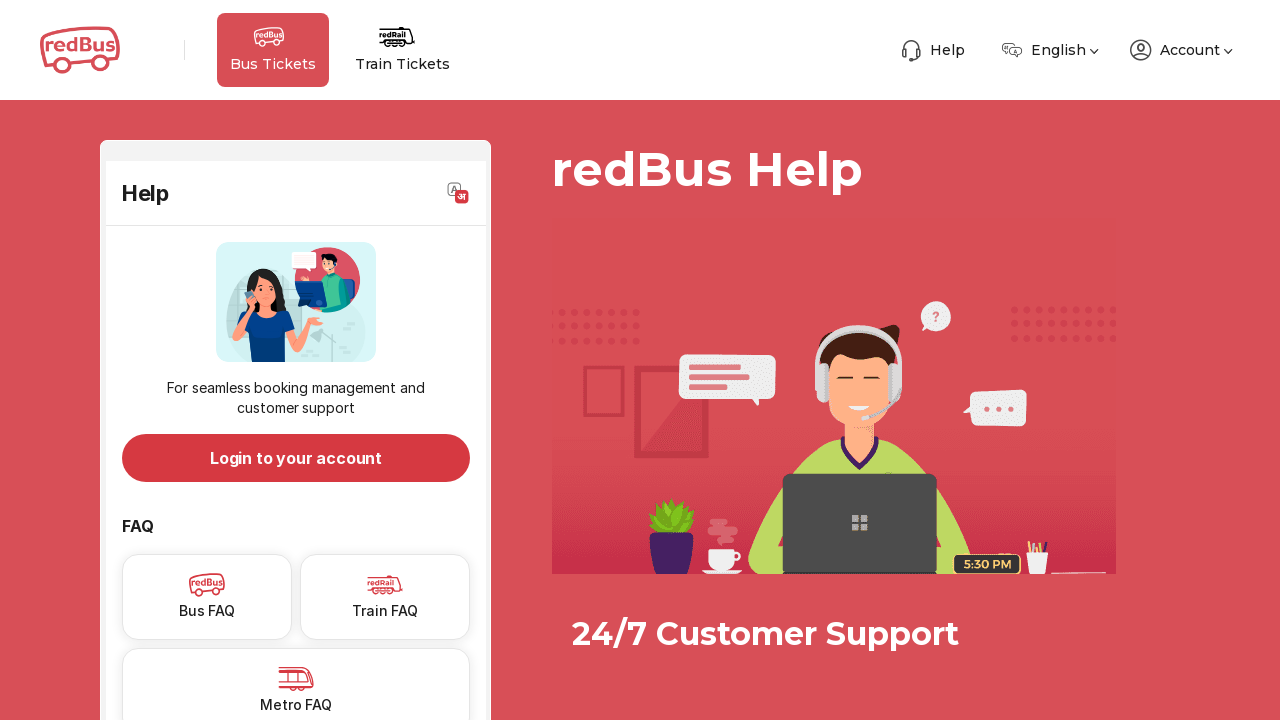

Retrieved title of new page: 'red:Care'
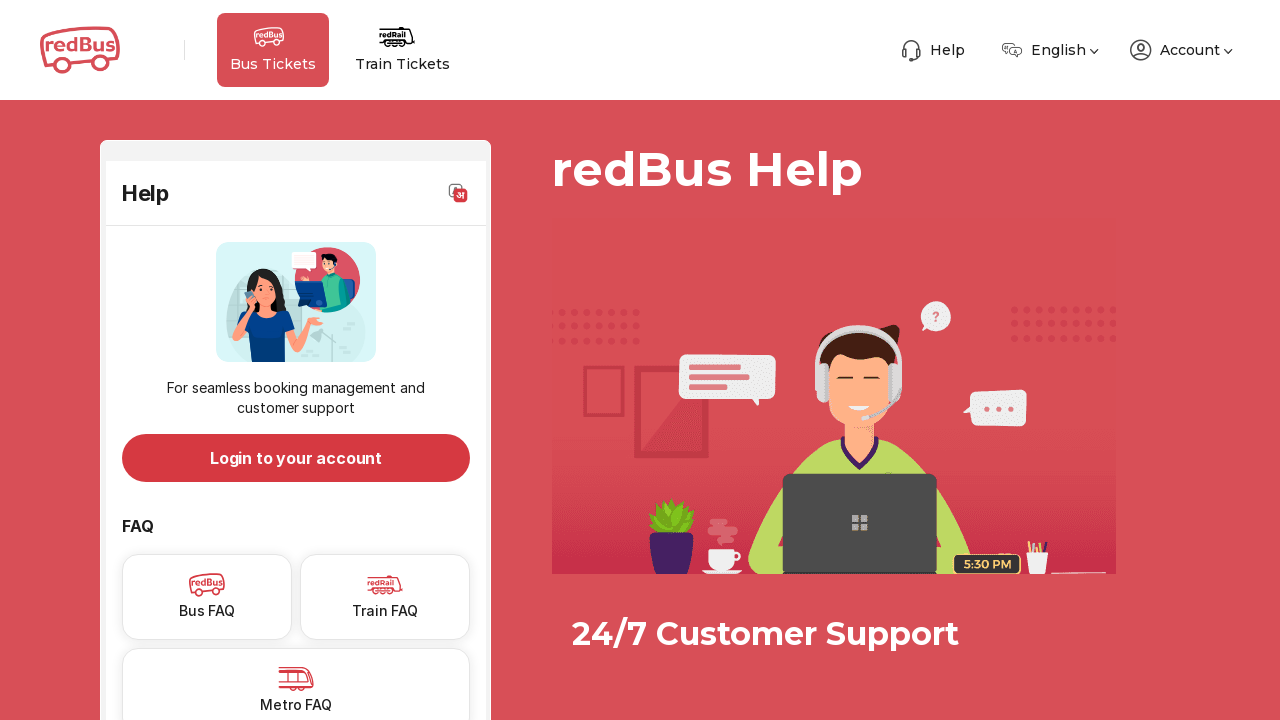

Closed the new page/window
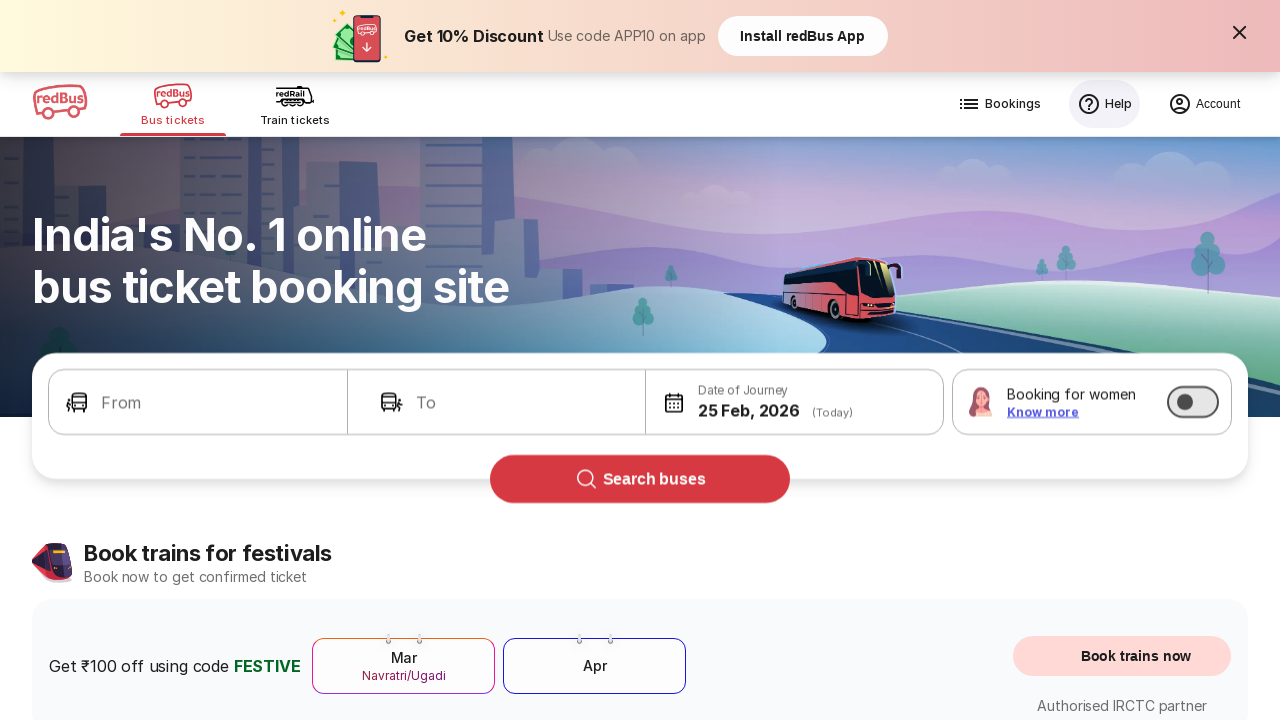

Retrieved title of original page: 'Bus Booking Online and Train Tickets at Lowest Price - redBus'
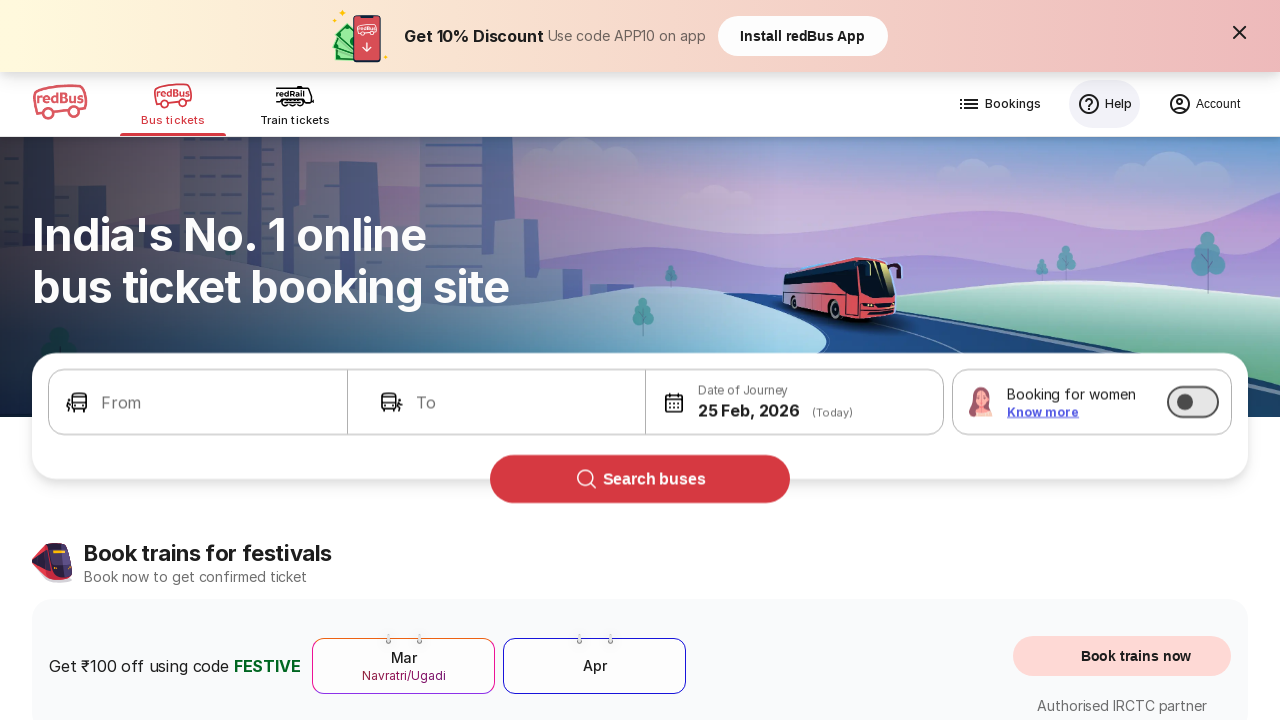

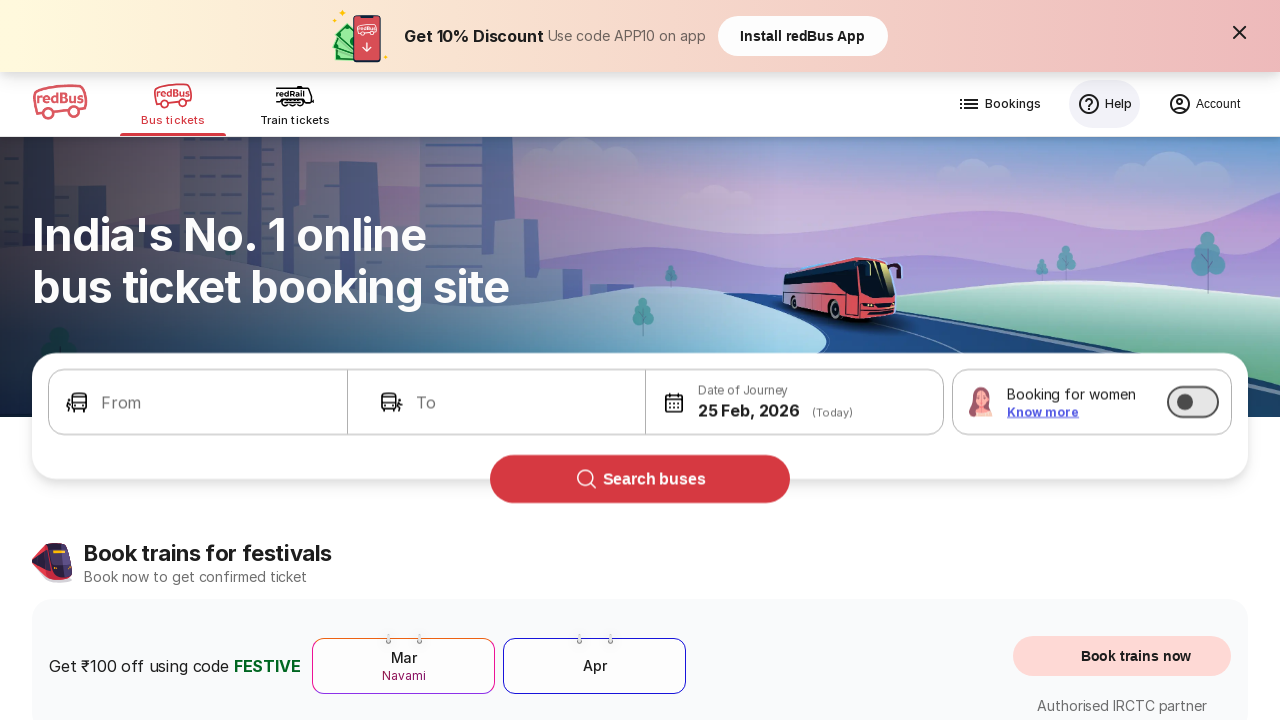